Tests drag functionality by dragging an element by offset coordinates

Starting URL: https://demoqa.com/dragabble

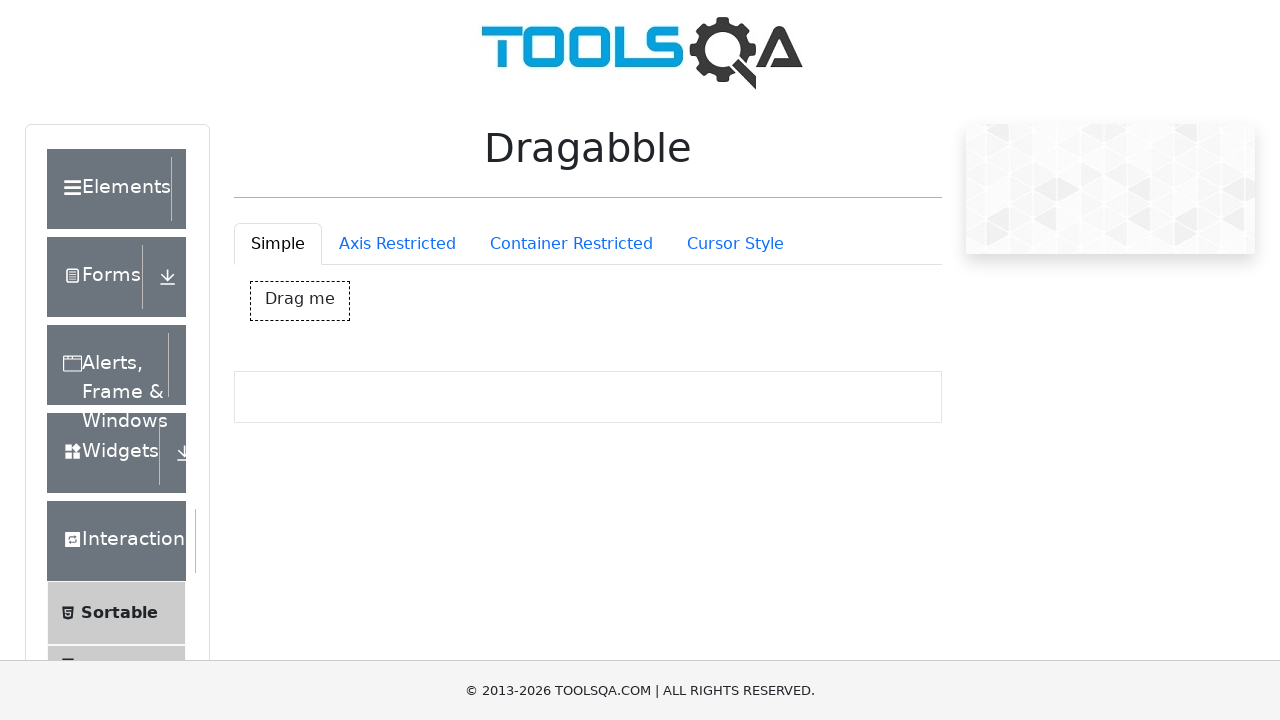

Located and waited for drag box element to be ready
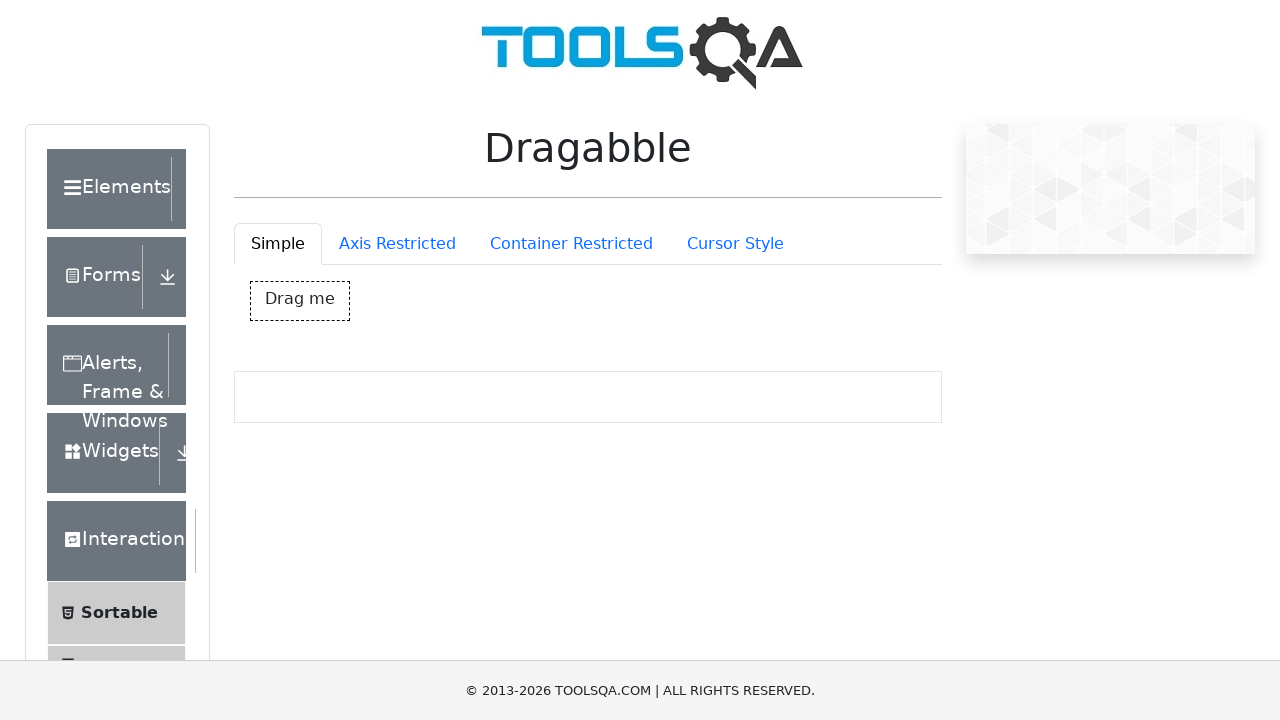

Retrieved bounding box coordinates of drag box
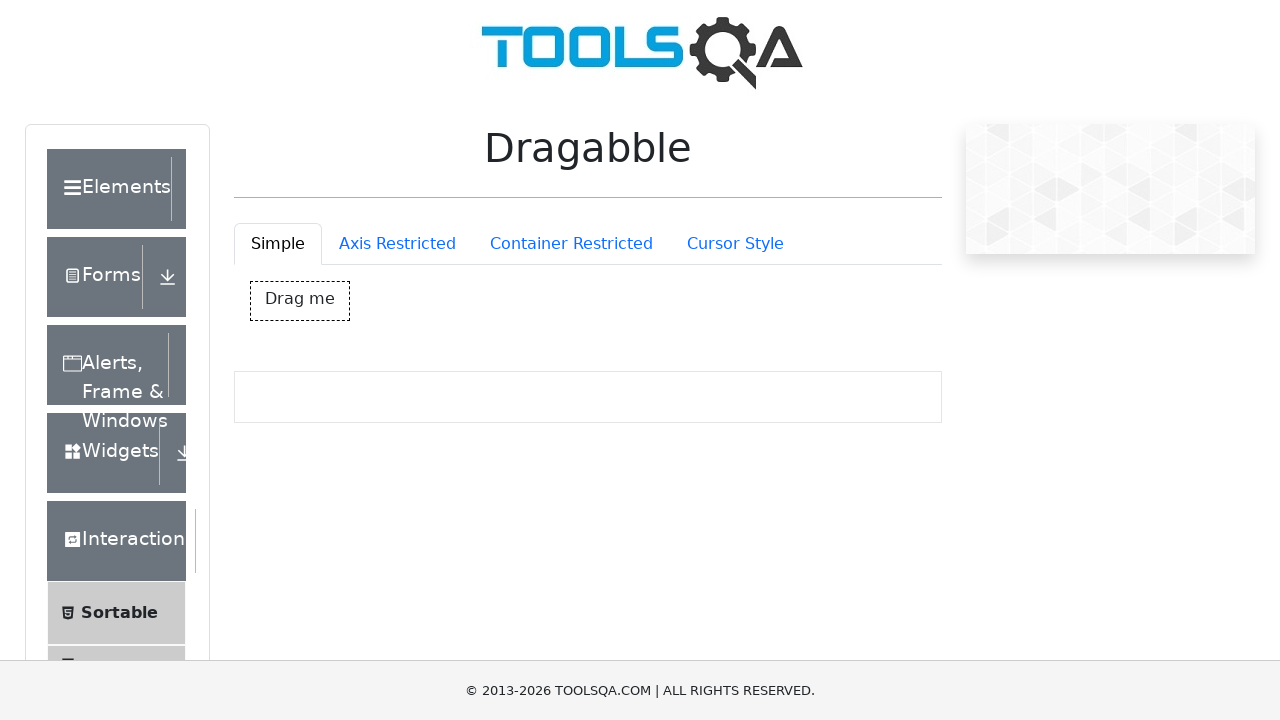

Moved mouse to center of drag box at (300, 301)
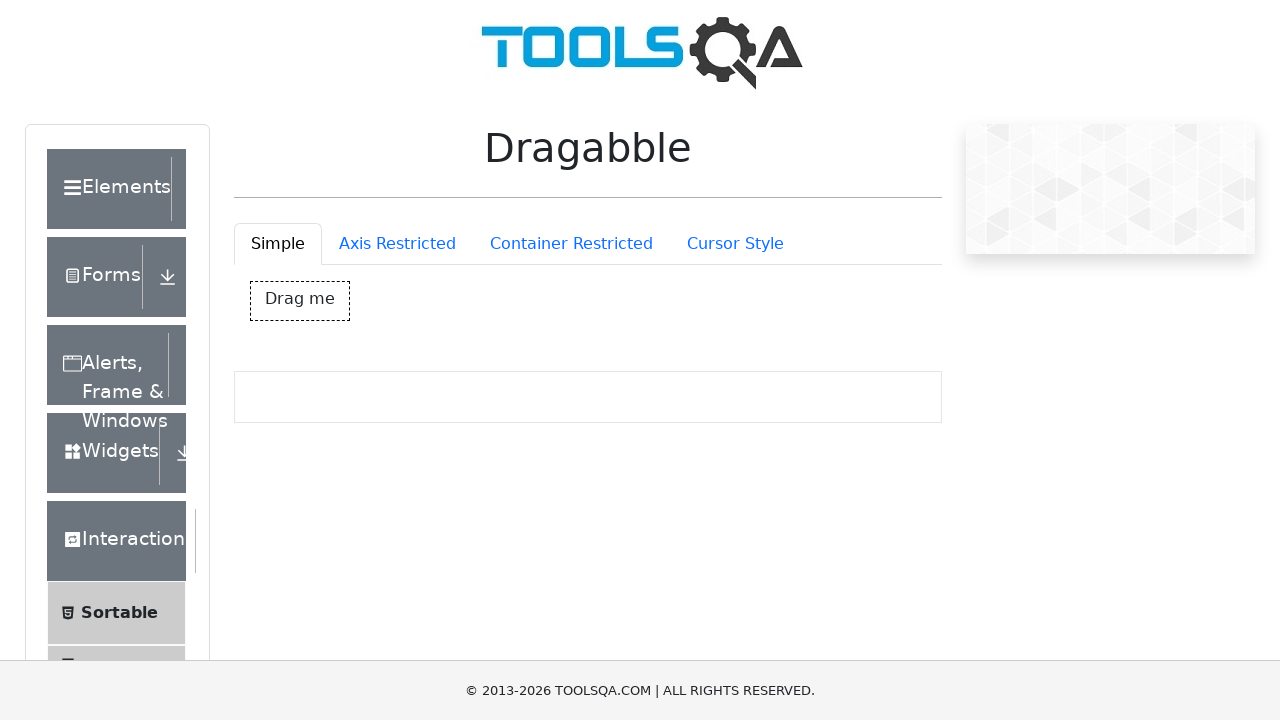

Pressed mouse button down to initiate drag at (300, 301)
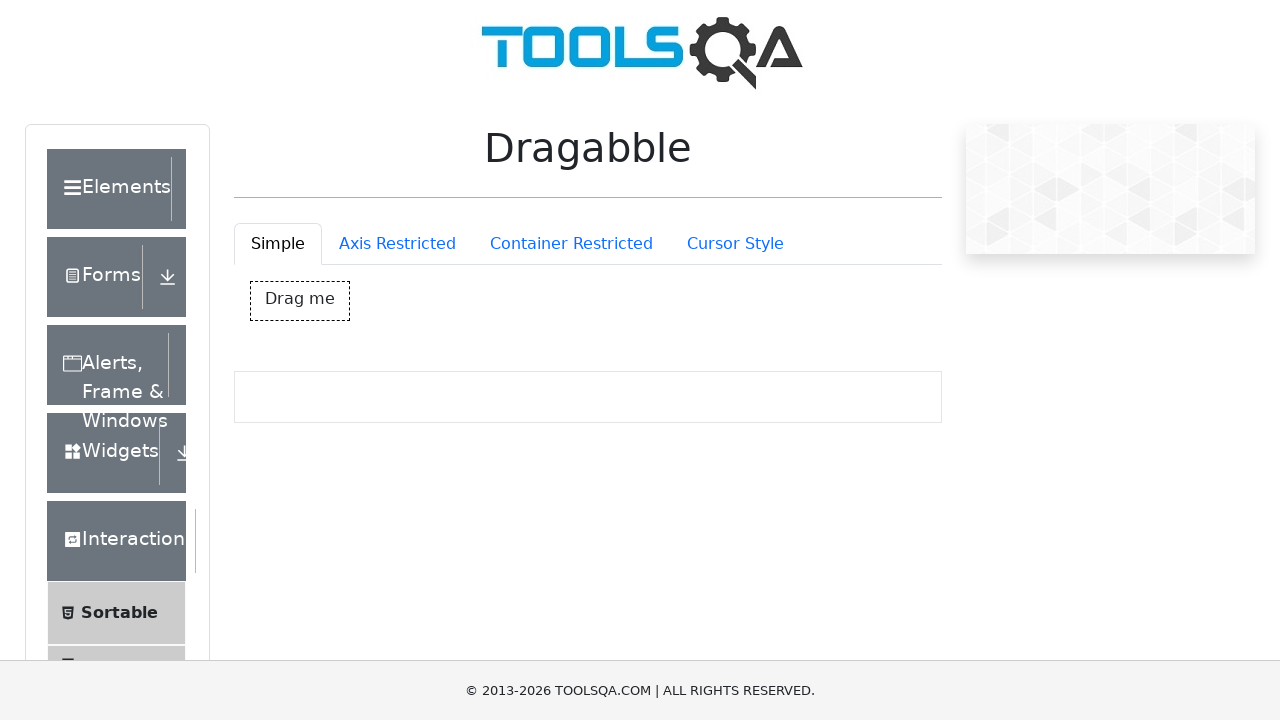

Dragged element 100 pixels right and 100 pixels down at (400, 401)
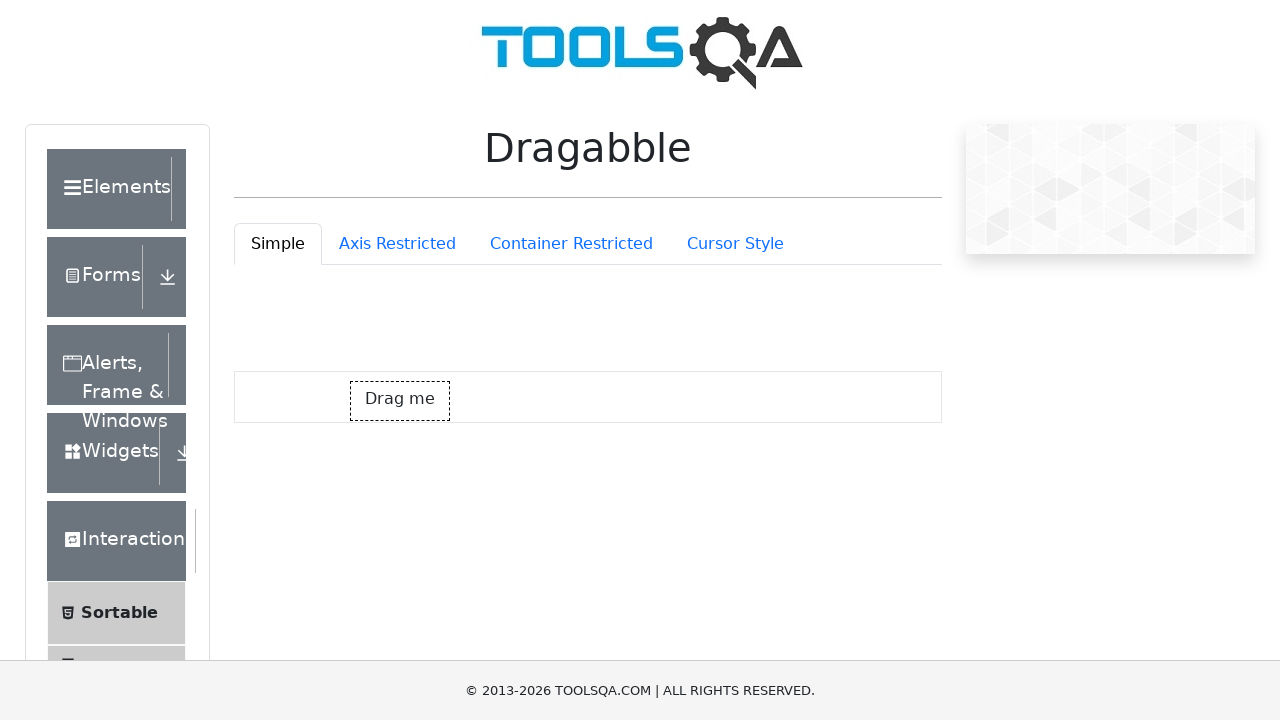

Released mouse button to complete drag operation at (400, 401)
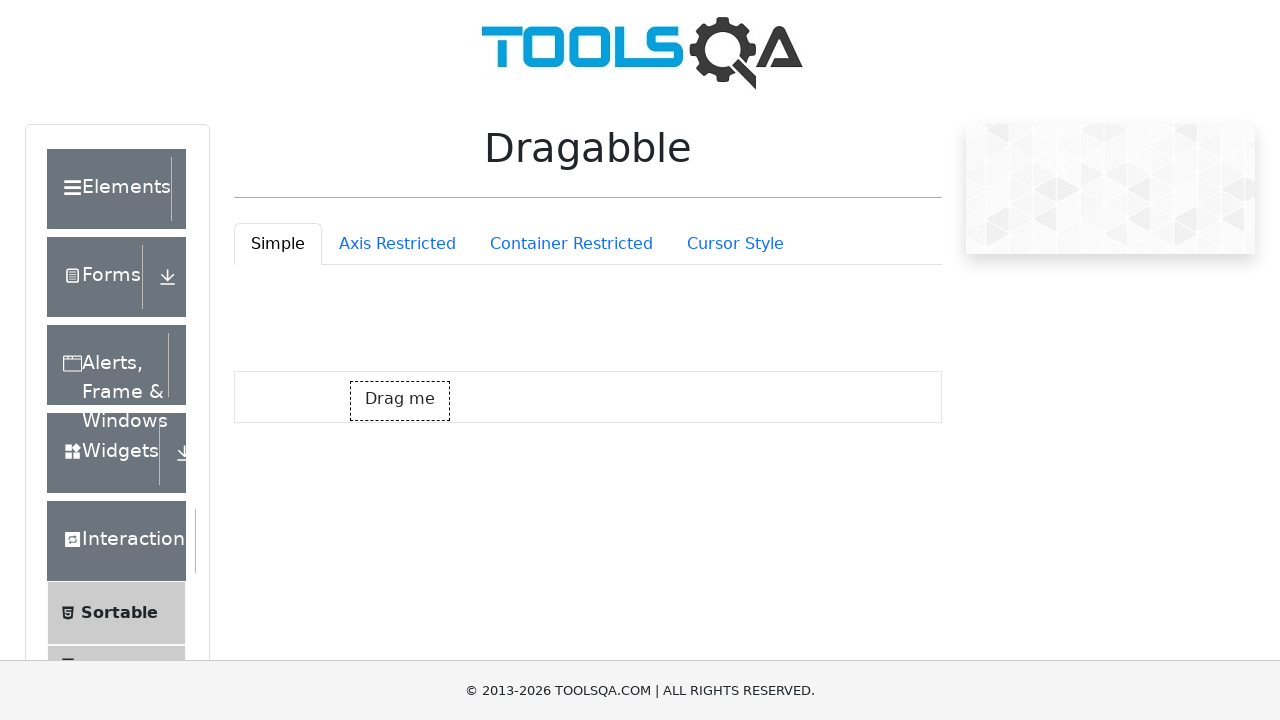

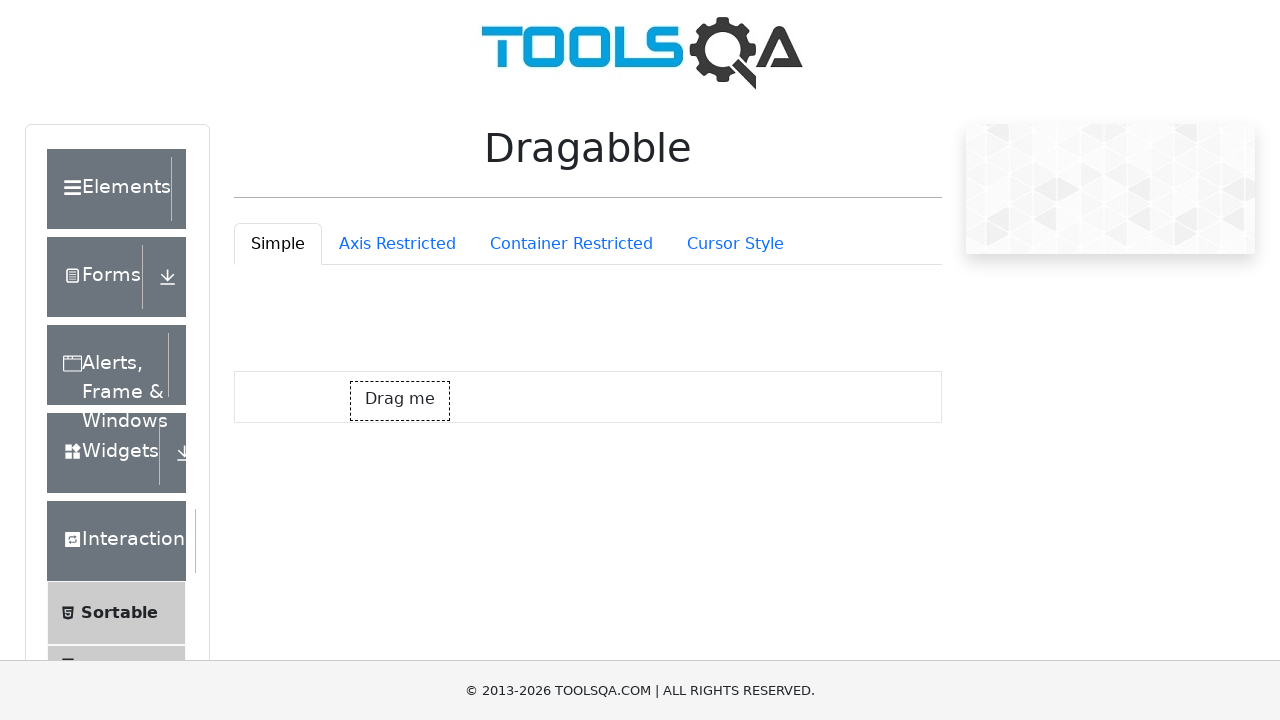